Waits for a specific price ($100) to appear, clicks the book button, solves a mathematical calculation based on a displayed value, and submits the answer

Starting URL: http://suninjuly.github.io/explicit_wait2.html

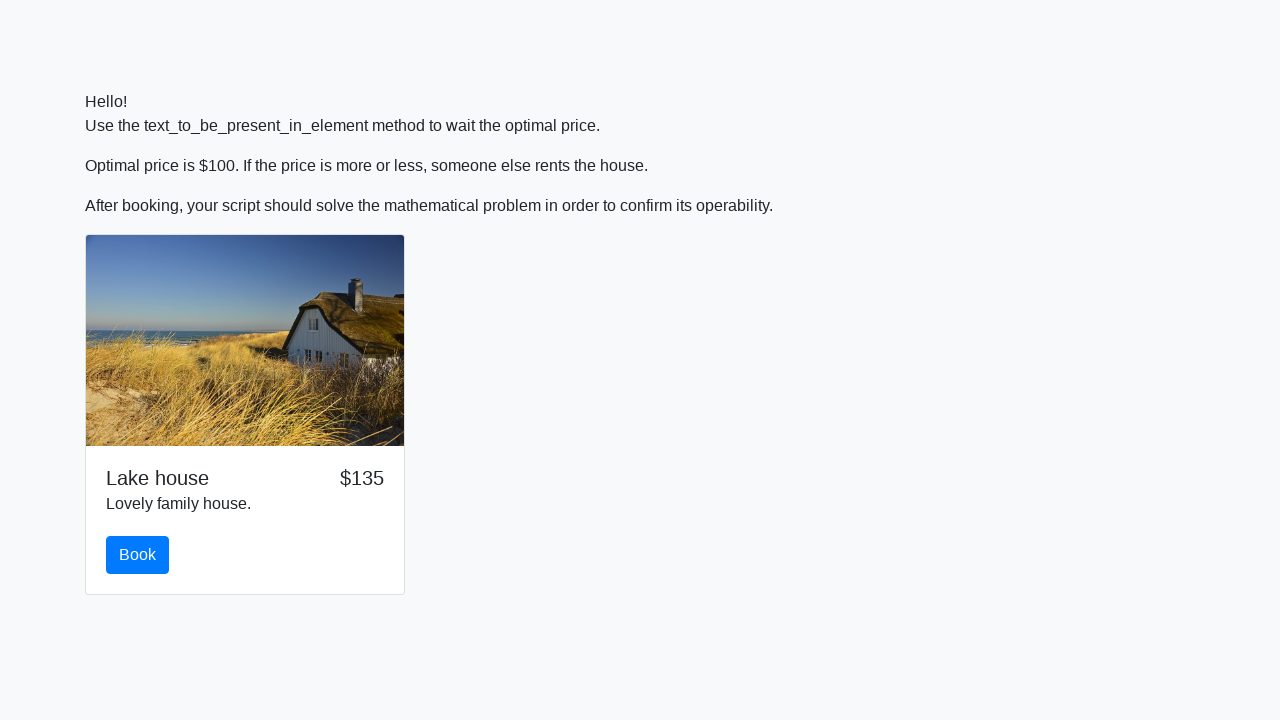

Waited for price to display as $100
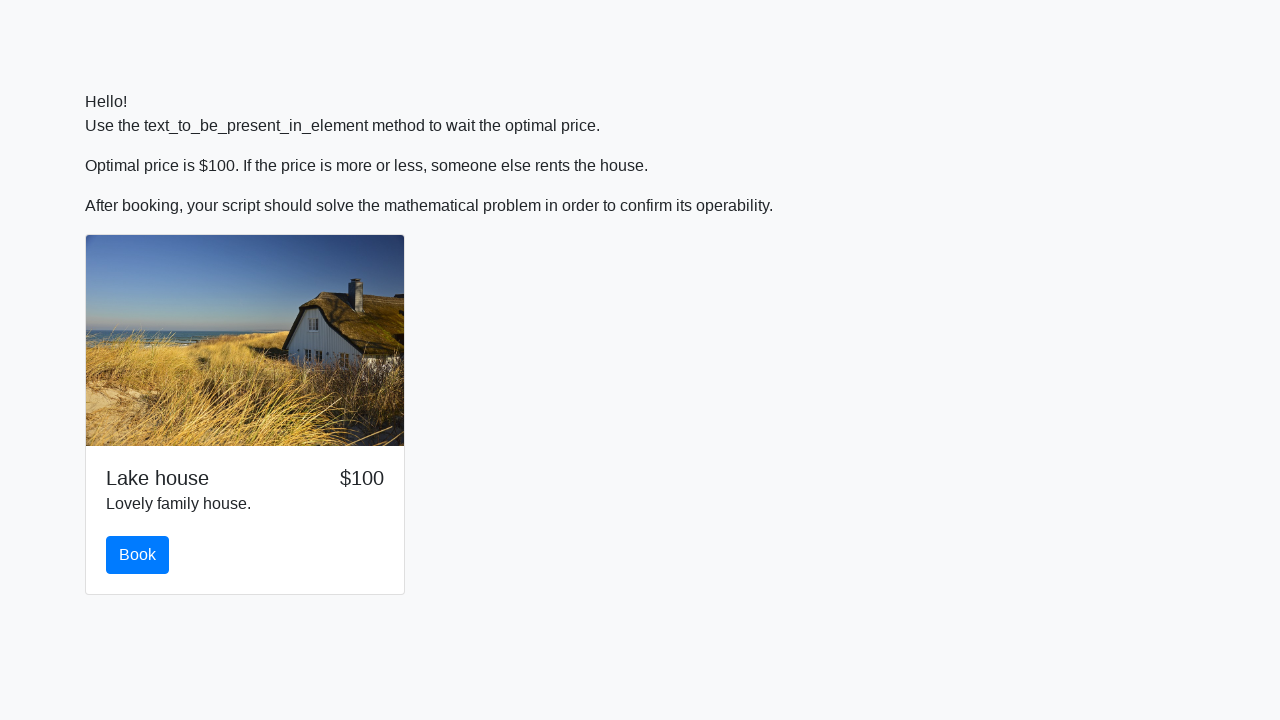

Clicked the book button at (138, 555) on #book
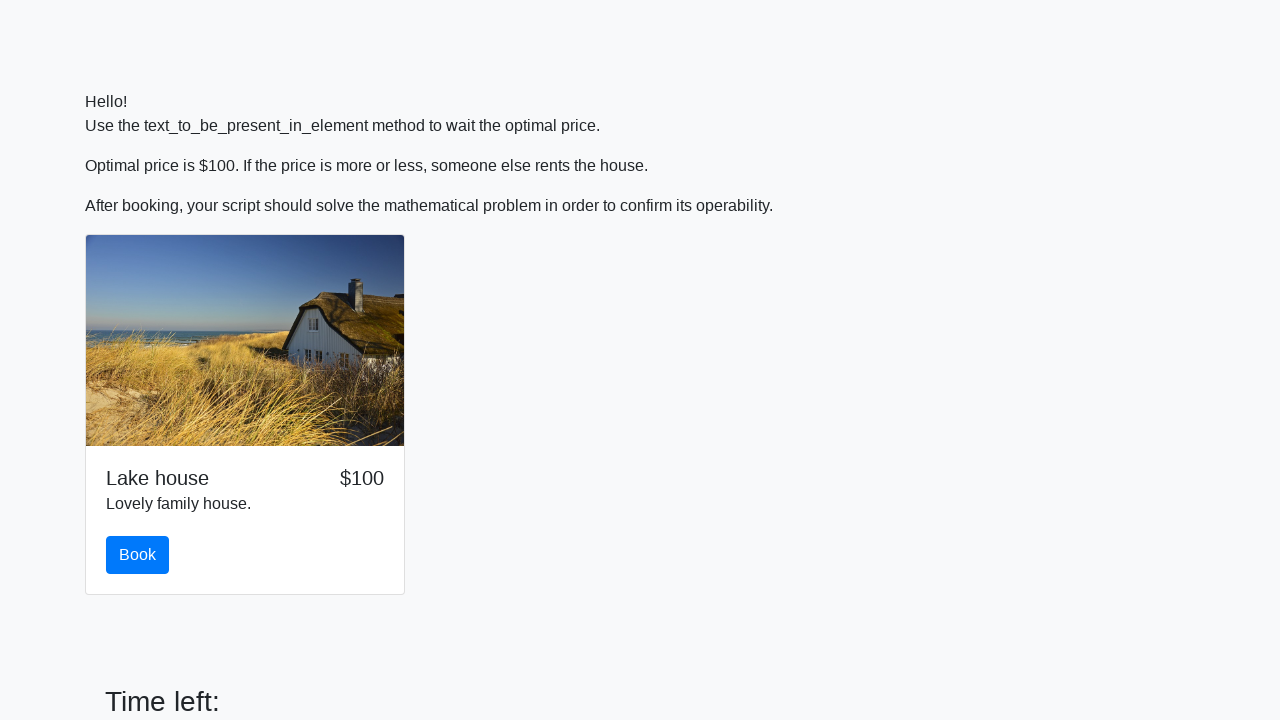

Retrieved value from input_value element: 387
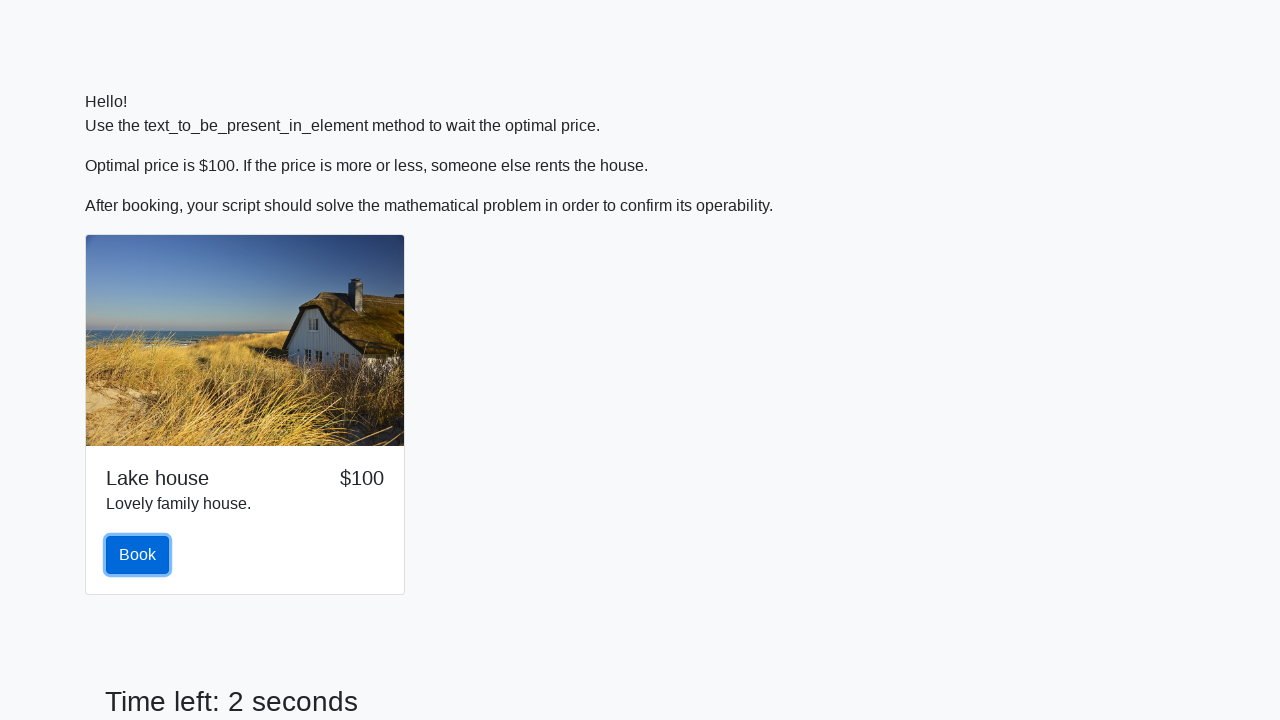

Calculated mathematical result: 1.8897058586580002
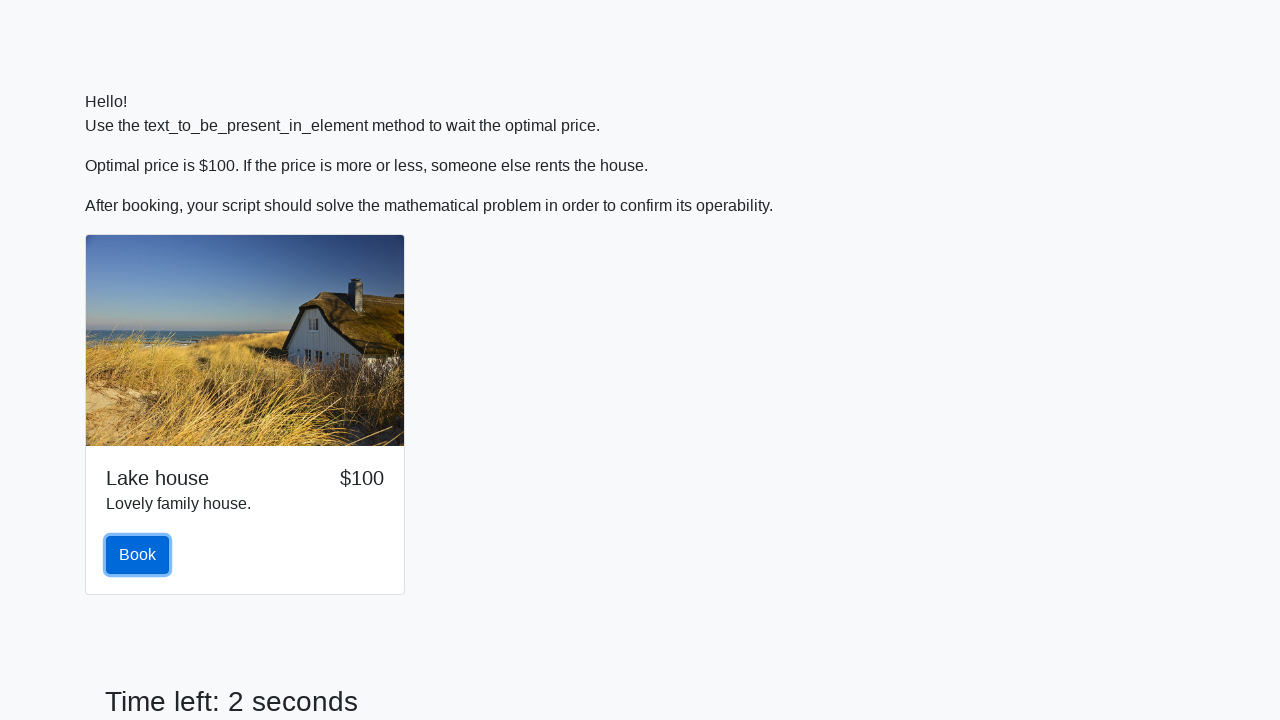

Filled answer field with calculated value: 1.8897058586580002 on #answer
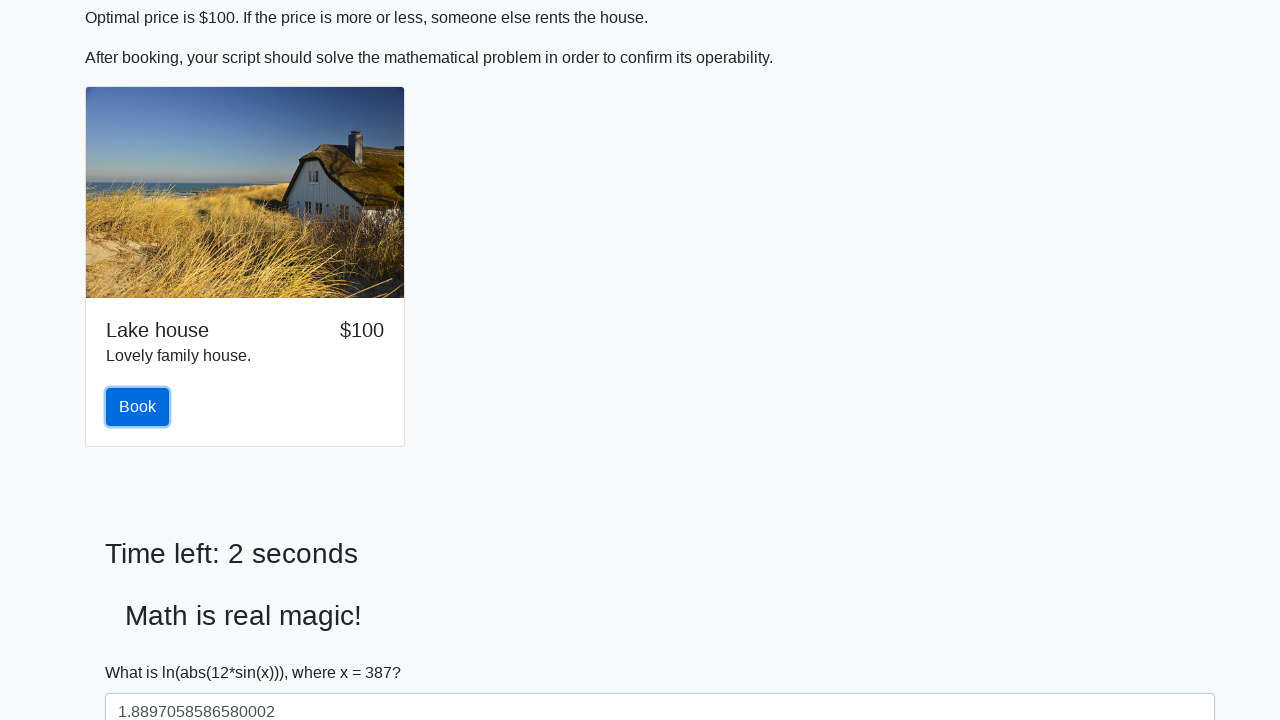

Clicked the solve button to submit answer at (143, 651) on #solve
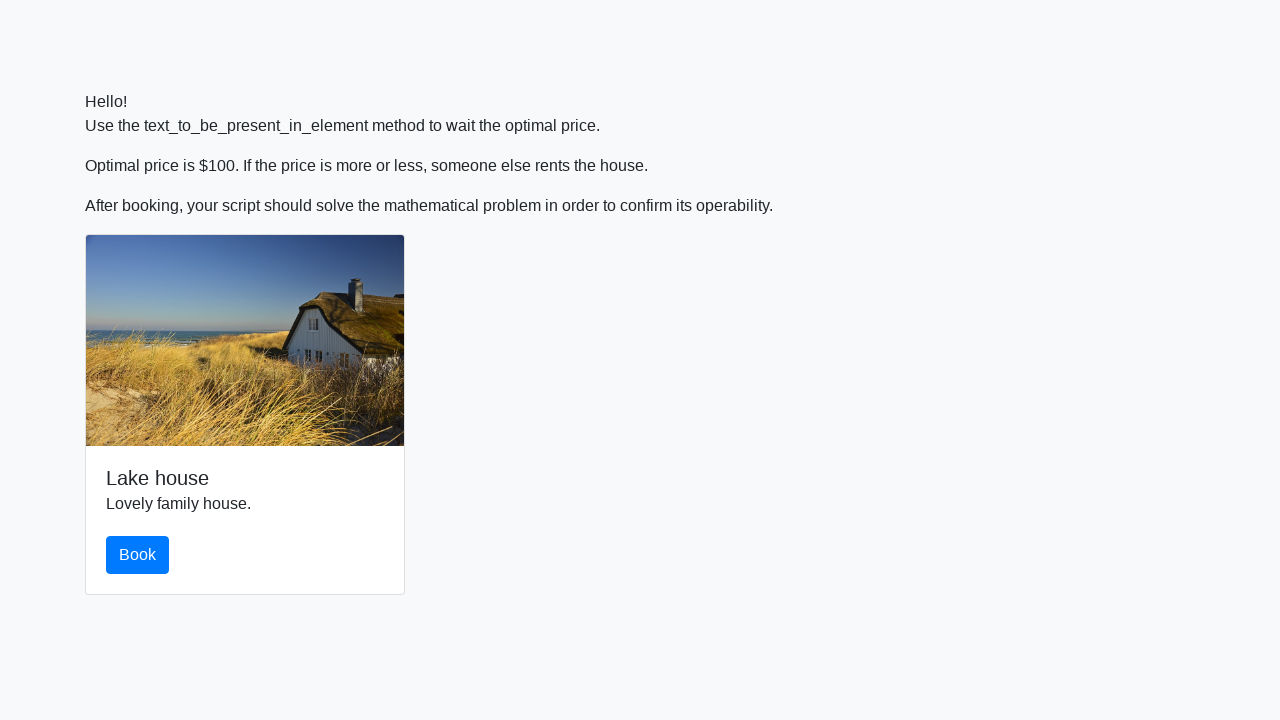

Set up dialog handler to accept alerts
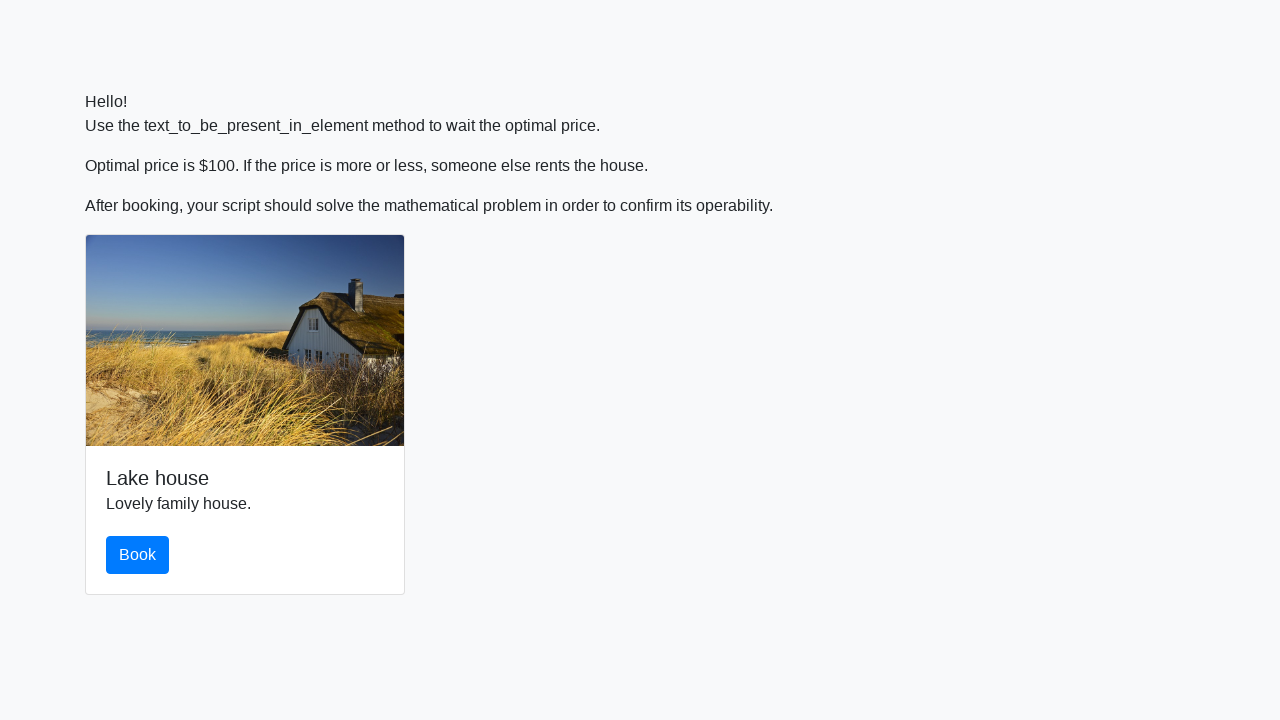

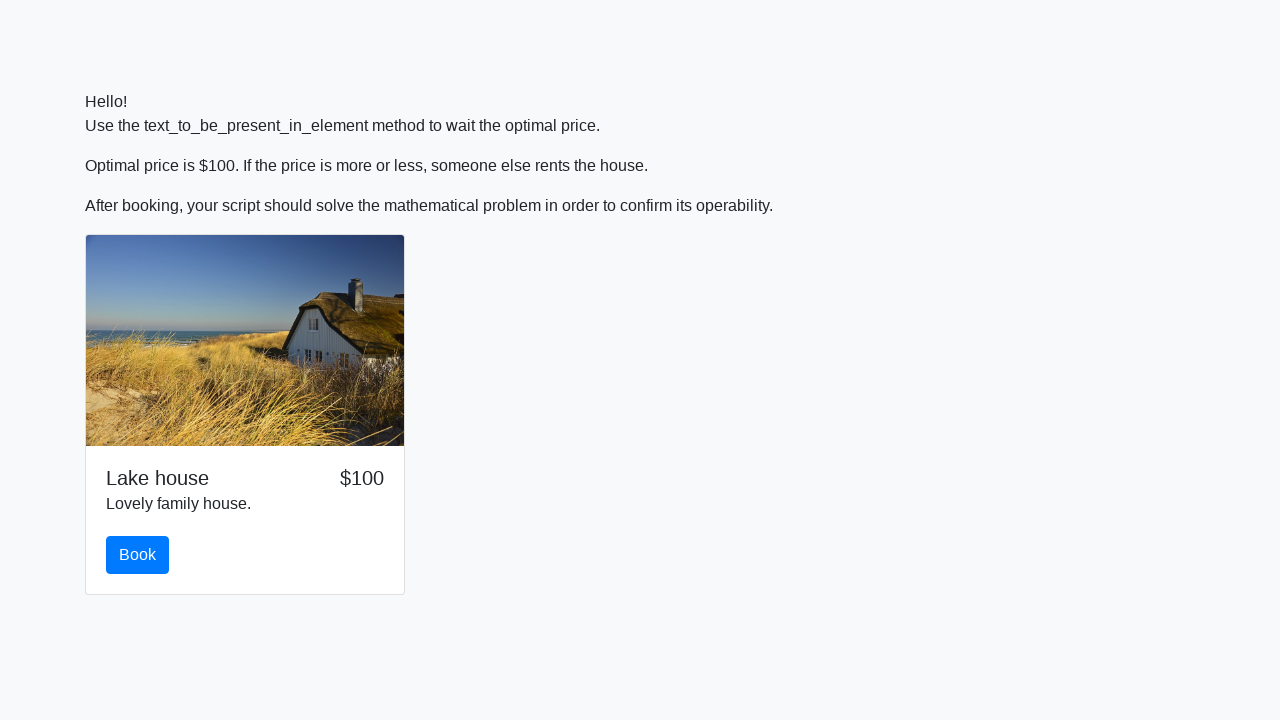